Tests dynamic controls page with explicit waits by clicking Remove button, waiting for "It's gone!" message, then clicking Add button and waiting for "It's back" message

Starting URL: https://the-internet.herokuapp.com/dynamic_controls

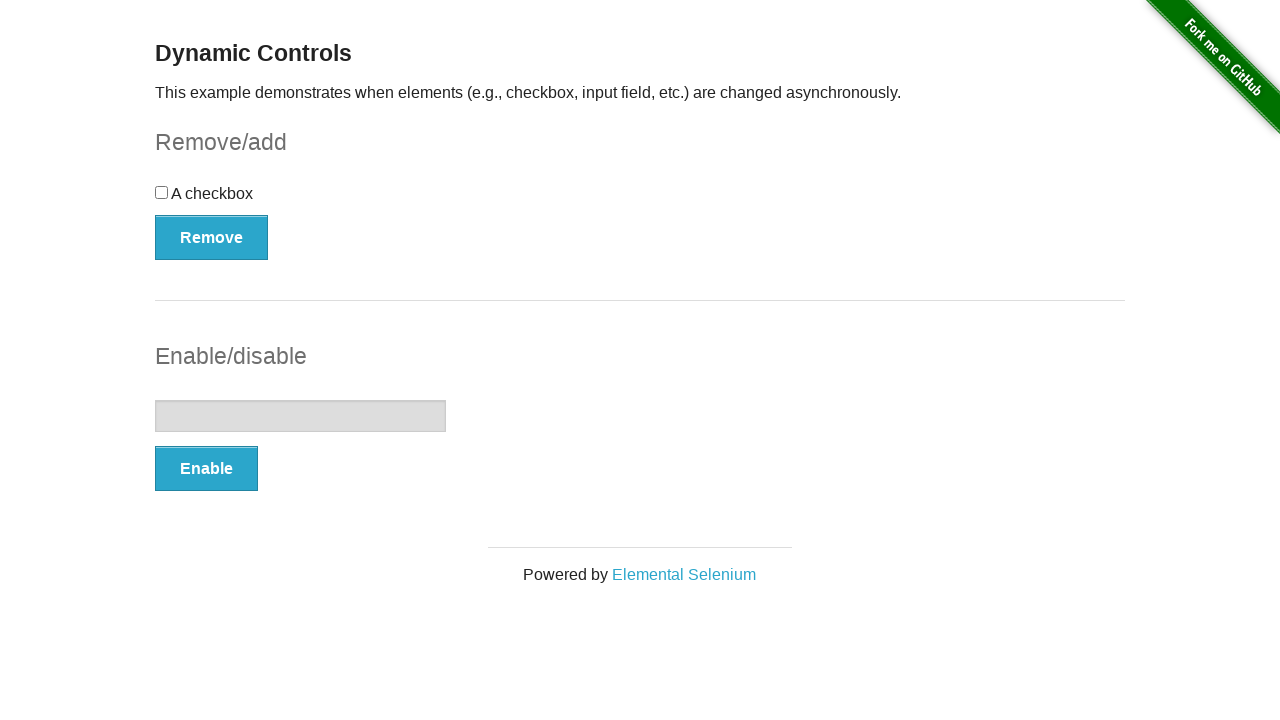

Clicked Remove button at (212, 237) on xpath=//button[text()='Remove']
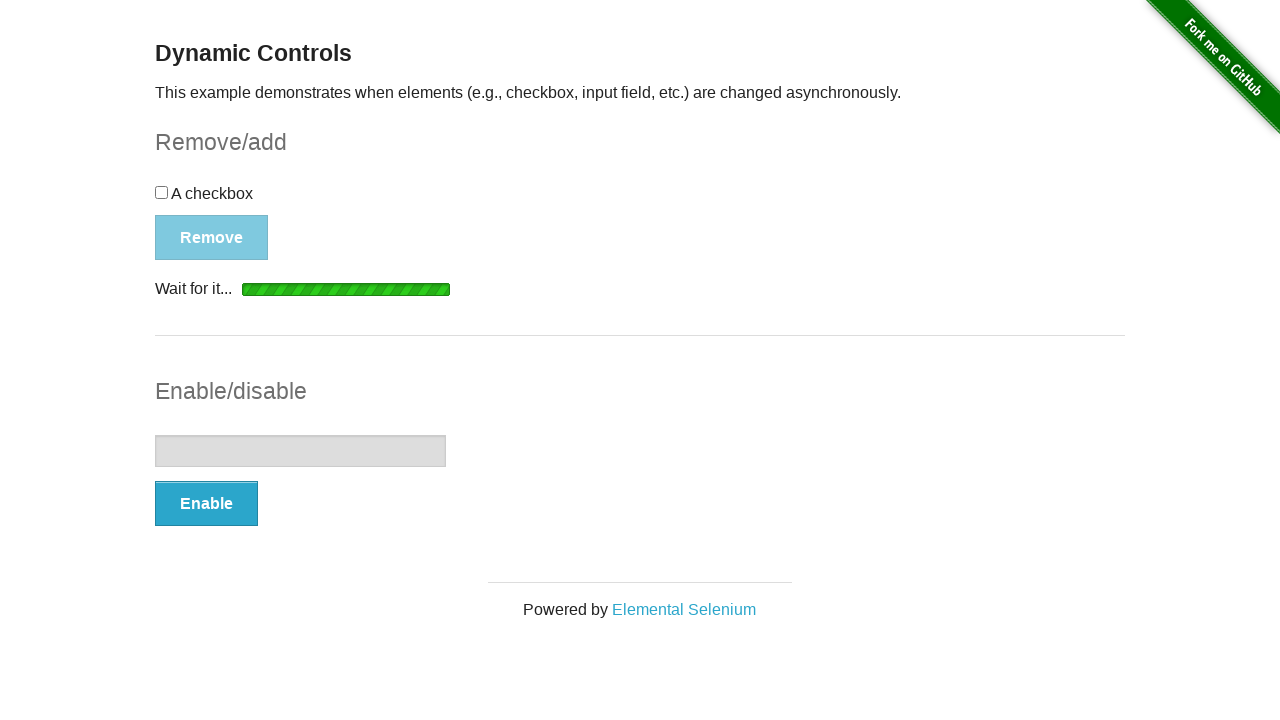

Waited for and found "It's gone!" message
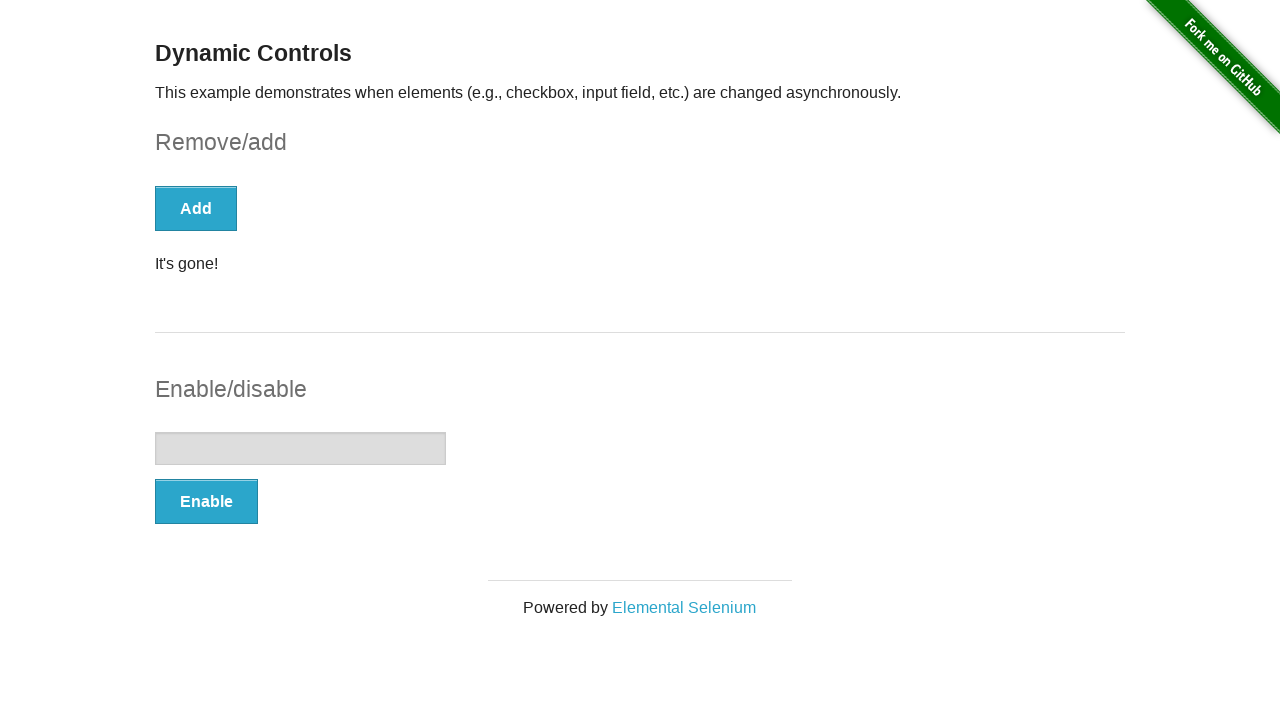

Asserted "It's gone!" element is visible
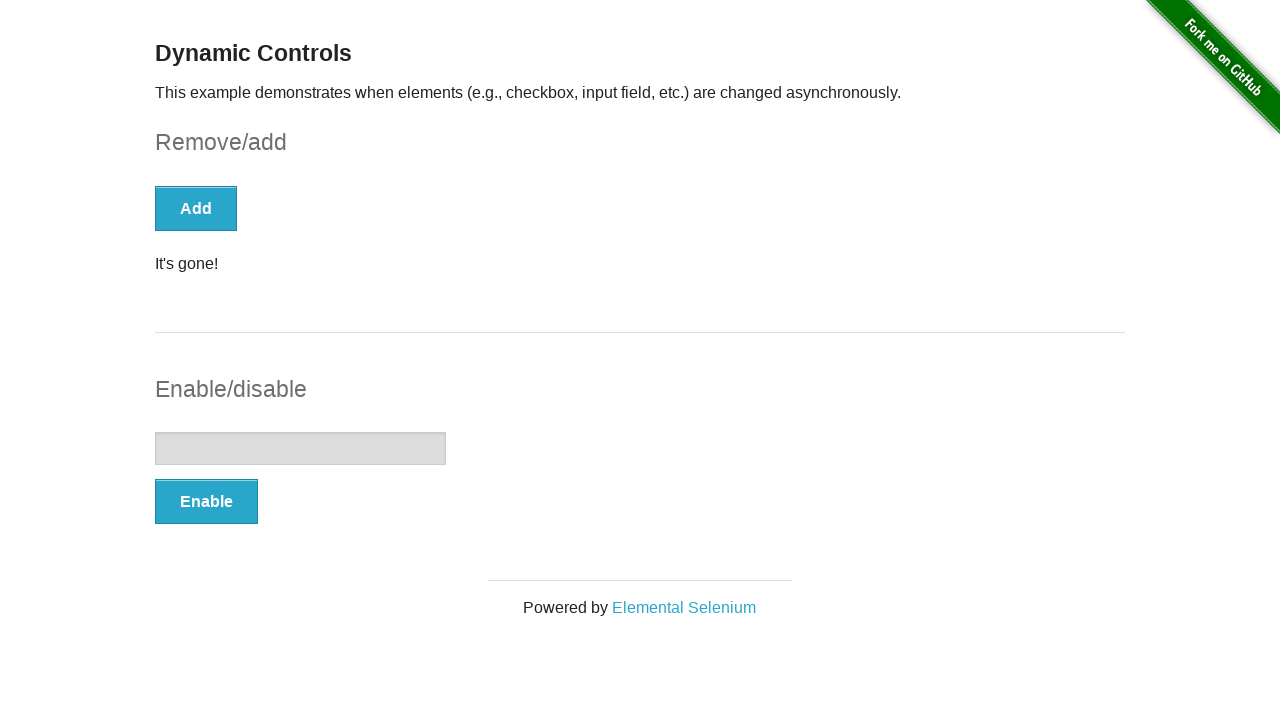

Clicked Add button at (196, 208) on xpath=//*[text()='Add']
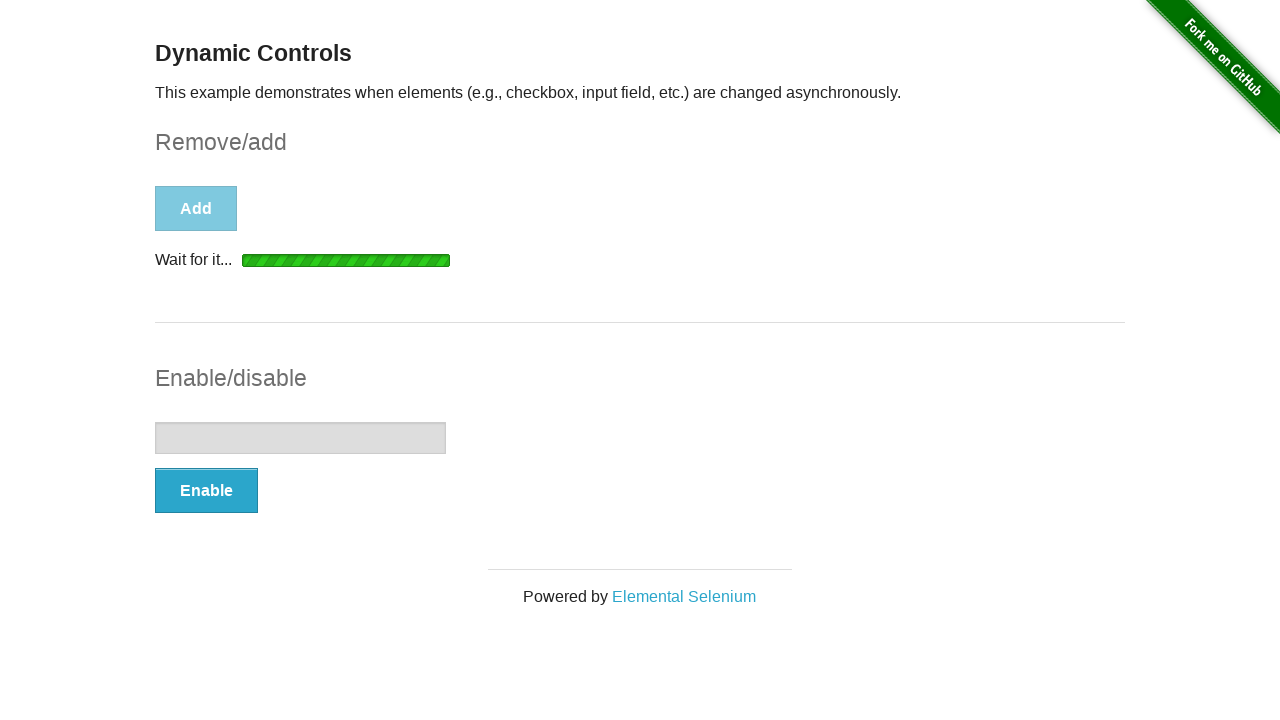

Waited for and found "It's back" message
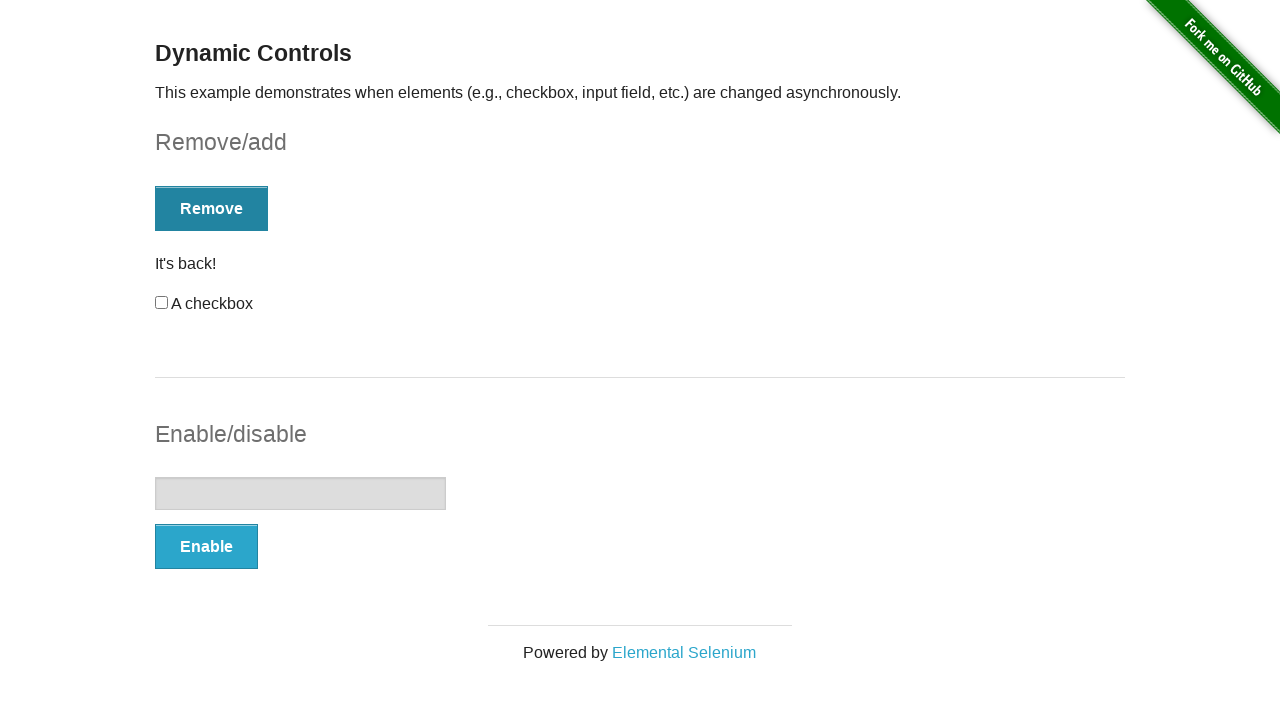

Asserted "It's back" element is visible
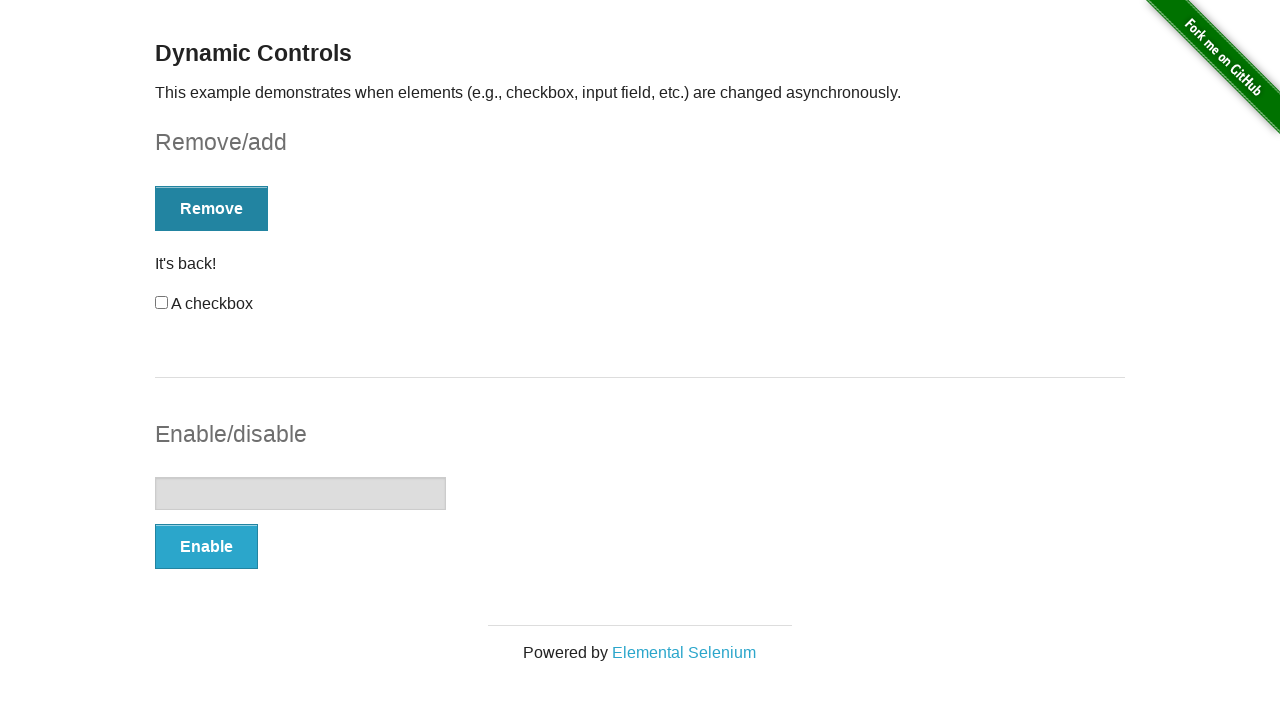

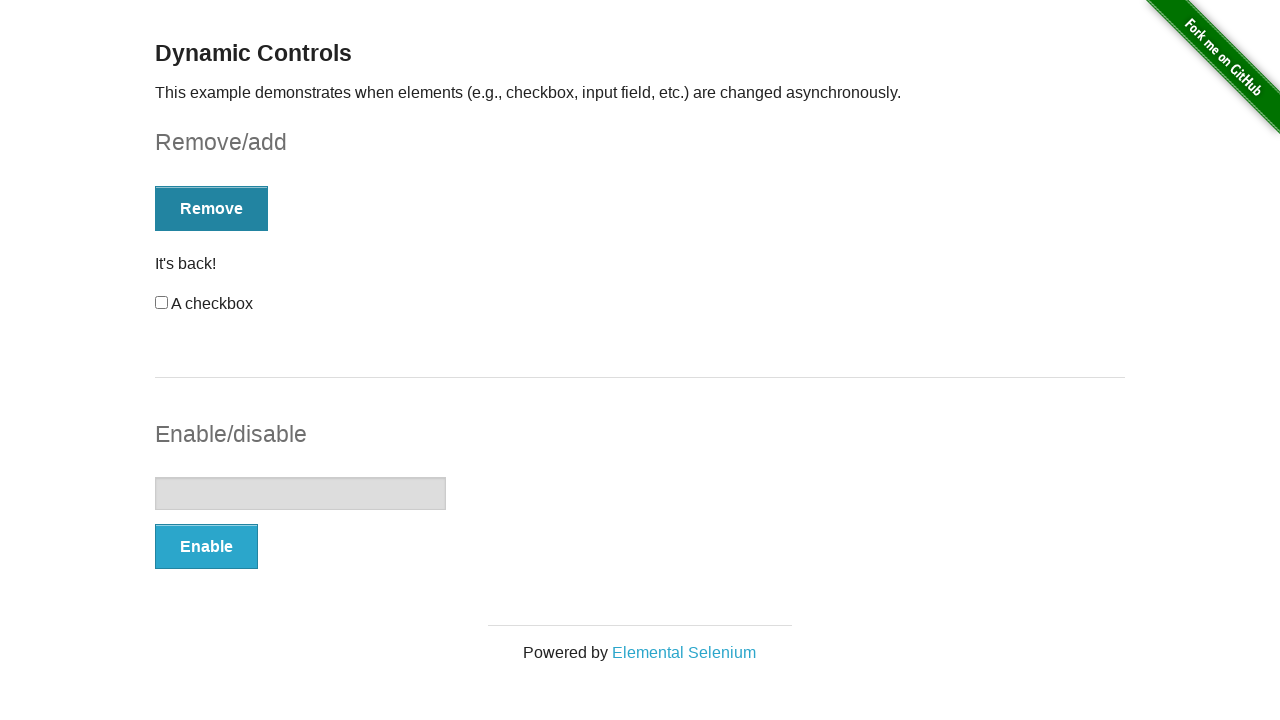